Tests the AngularJS homepage by entering a name in the input field and verifying the greeting message updates accordingly

Starting URL: http://www.angularjs.org

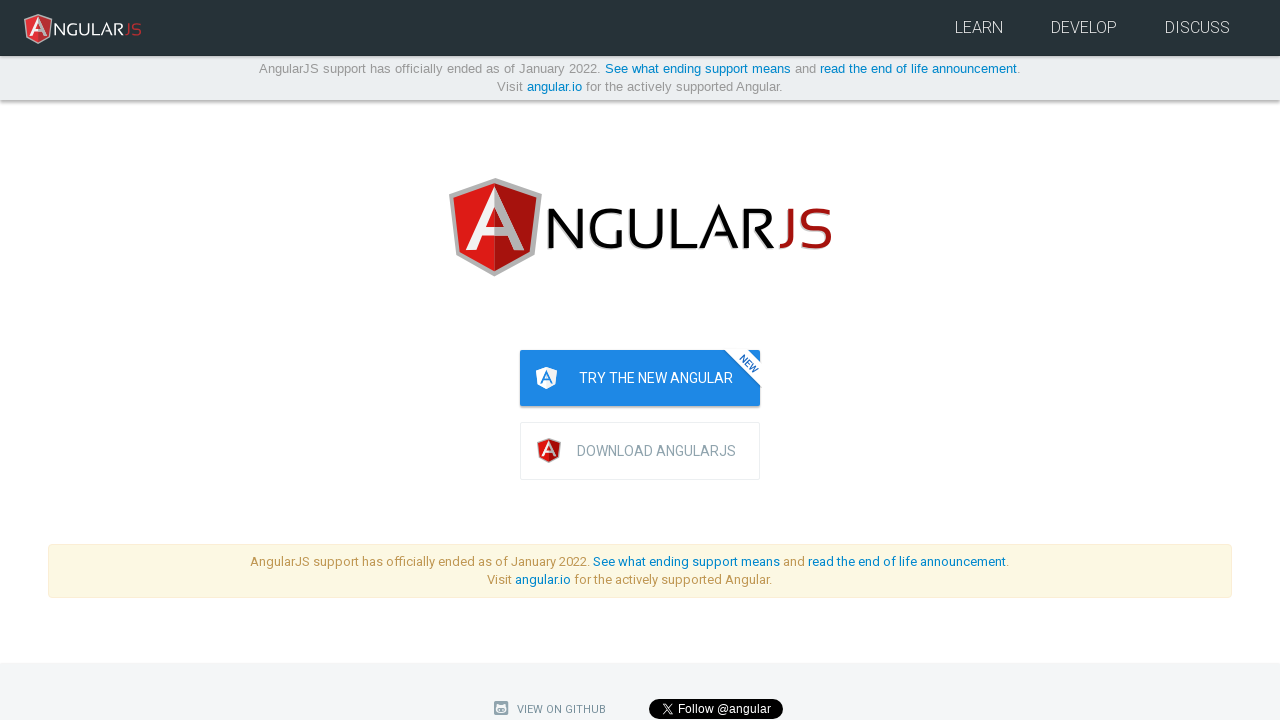

Filled name input field with 'Julie' on input[ng-model='yourName']
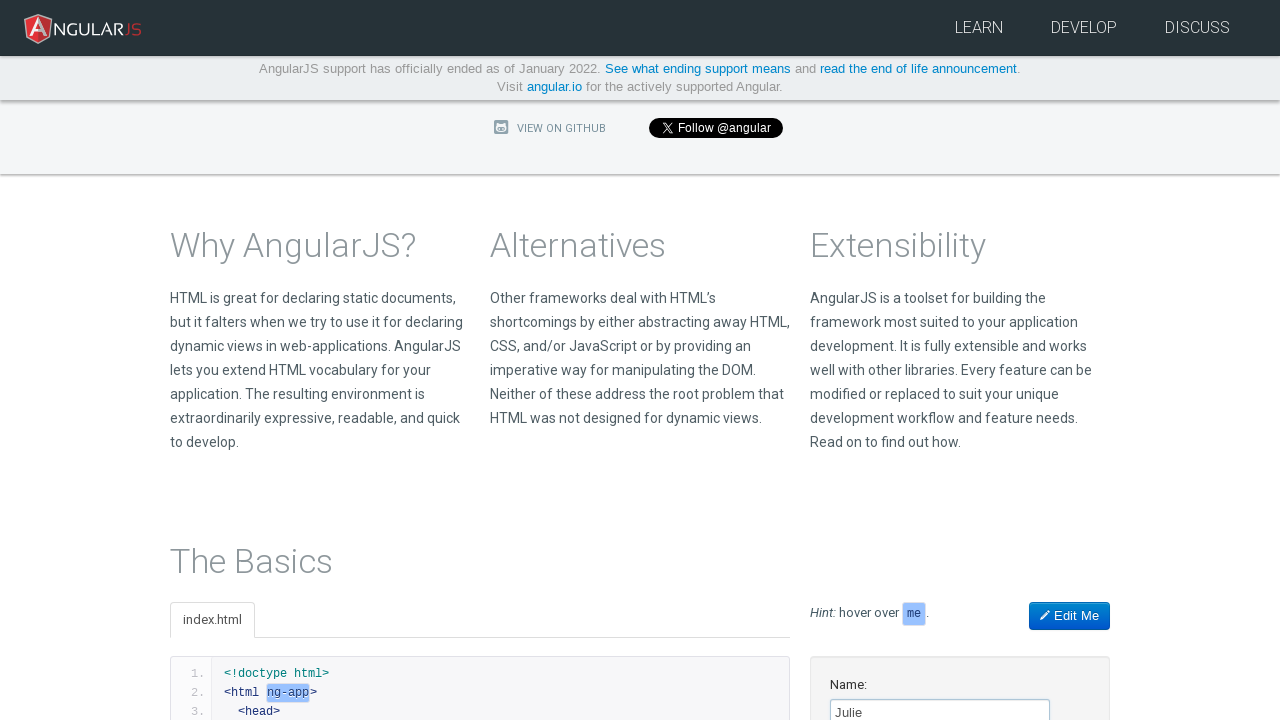

Verified greeting message 'Hello Julie!' appeared
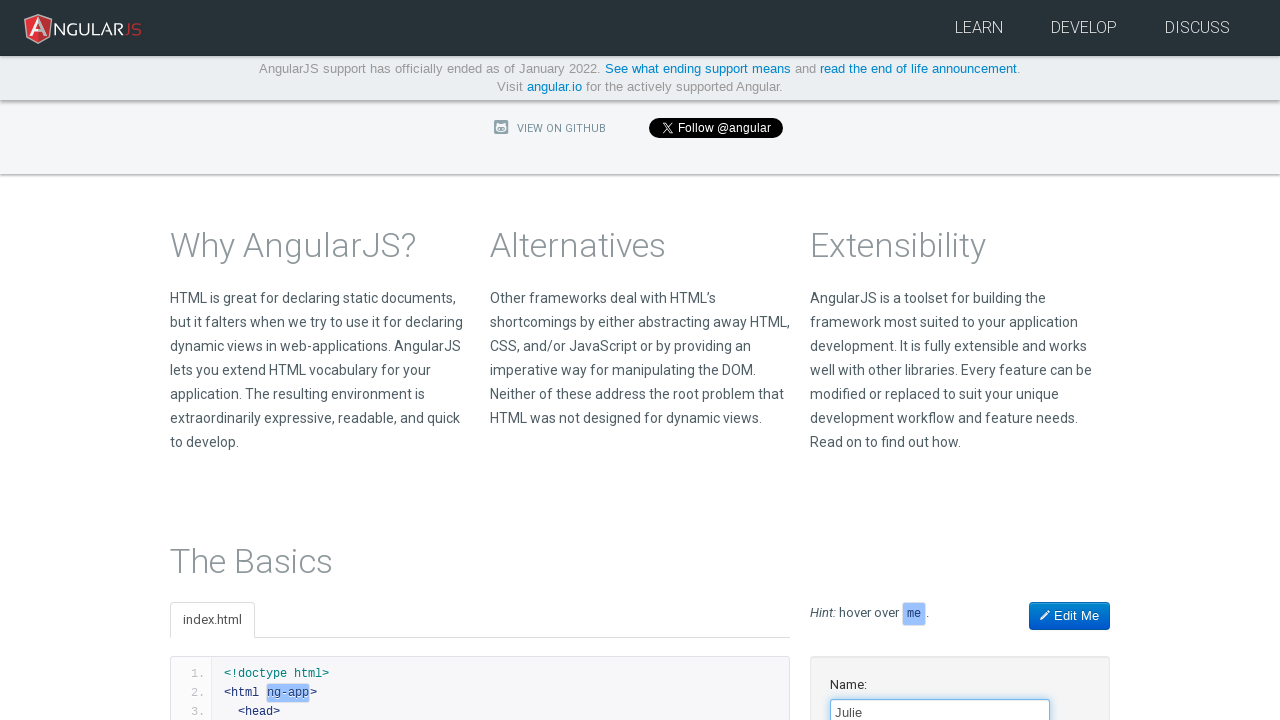

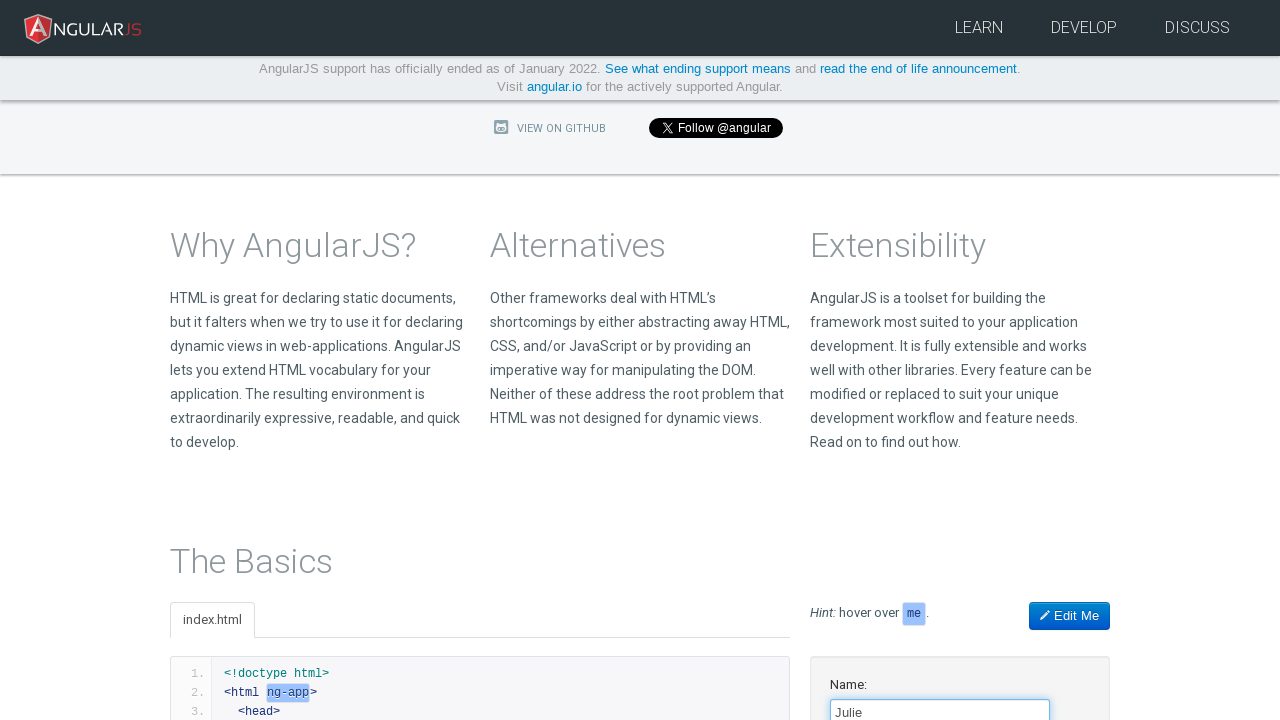